Tests browser zoom functionality by using JavaScript to change the page zoom level from 50% to 80% on a demo e-commerce site.

Starting URL: https://demo.nopcommerce.com/

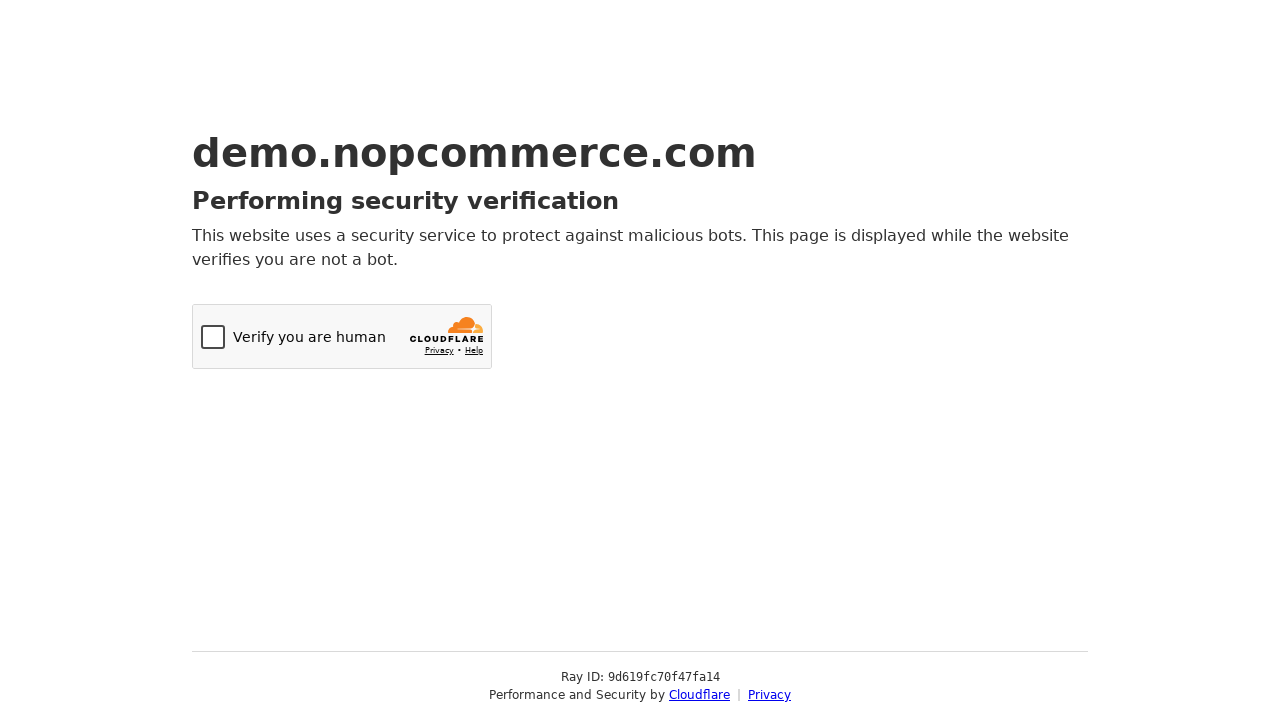

Set page zoom level to 50%
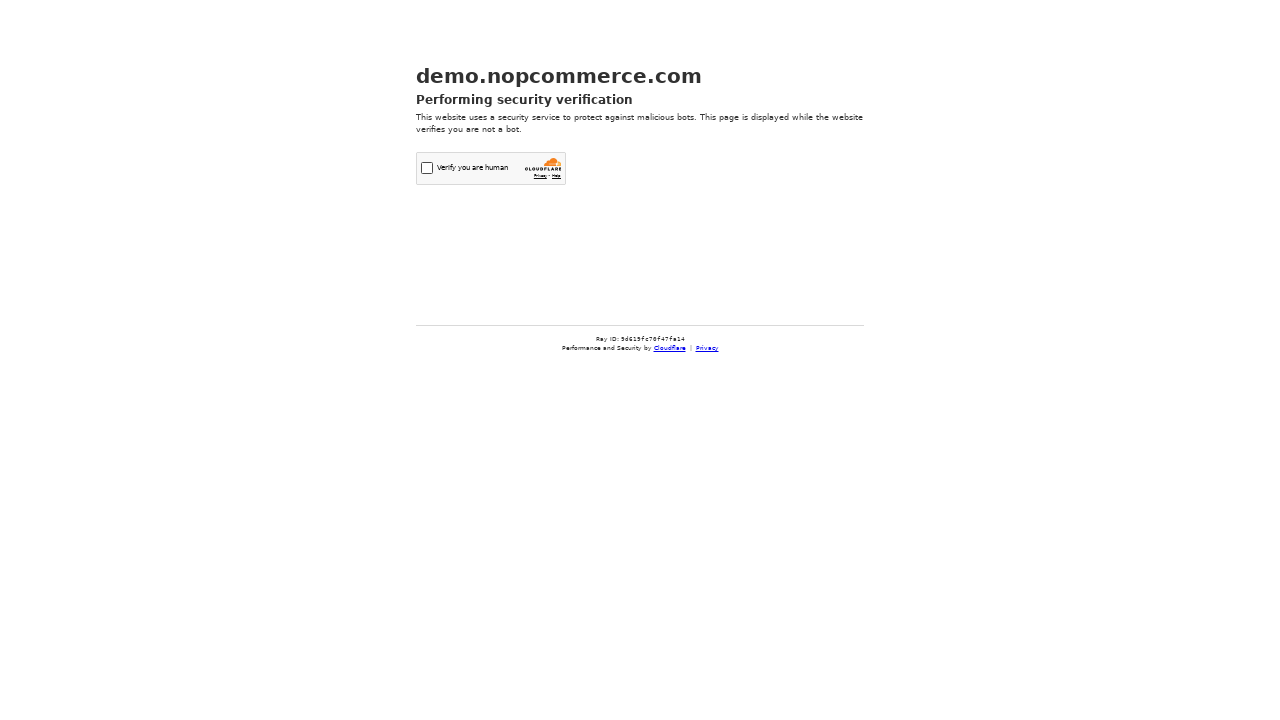

Waited 5 seconds for zoom visual effect to render
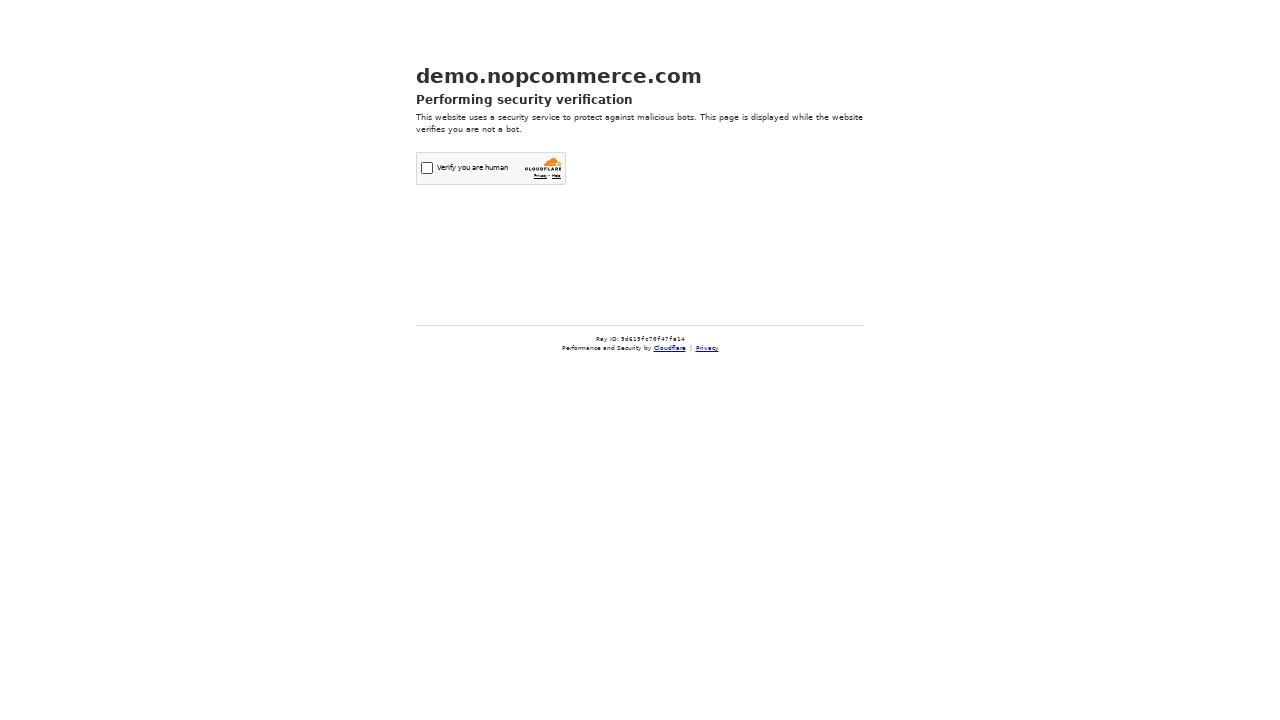

Set page zoom level to 80%
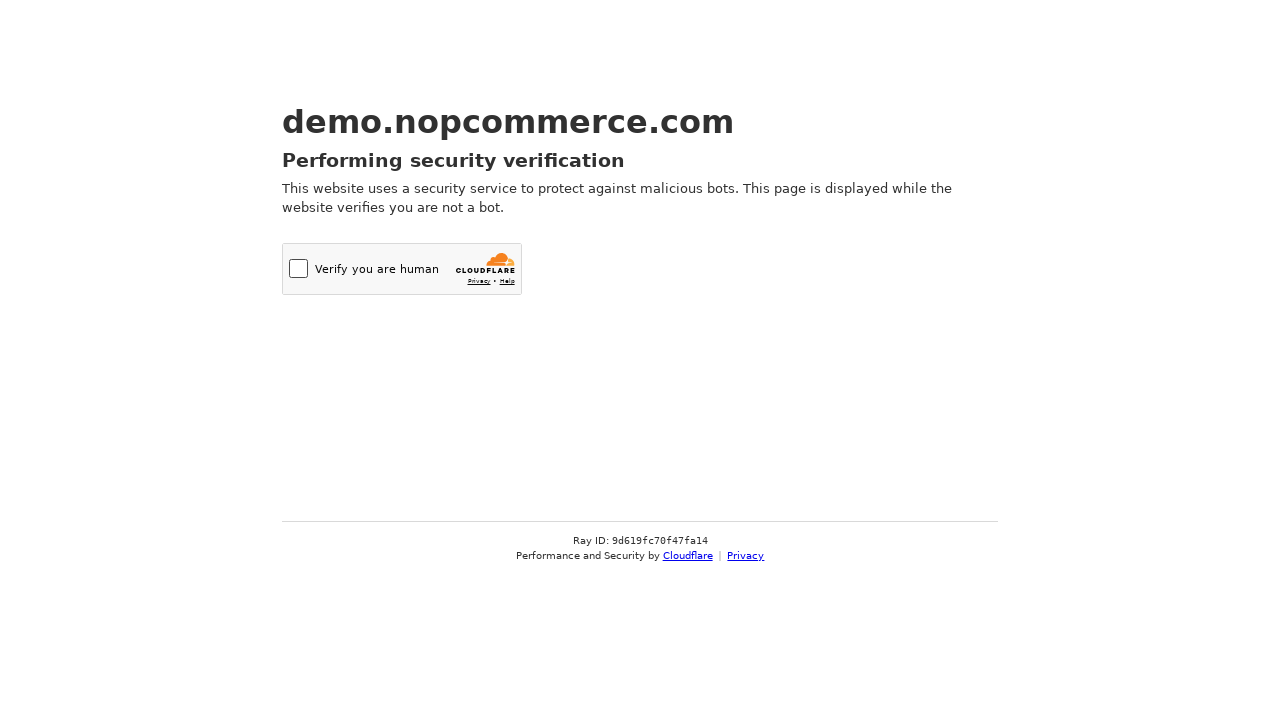

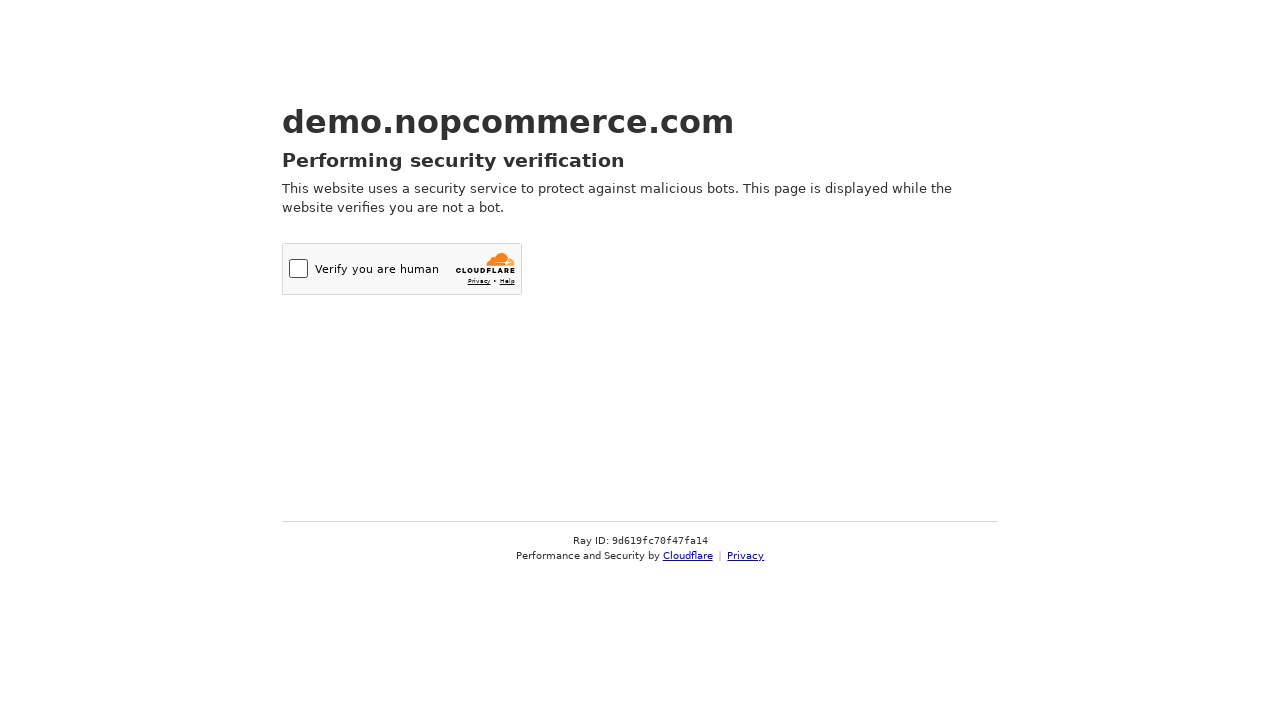